Tests the Python.org search functionality by entering "pycon" as a search query and verifying results are displayed

Starting URL: http://www.python.org

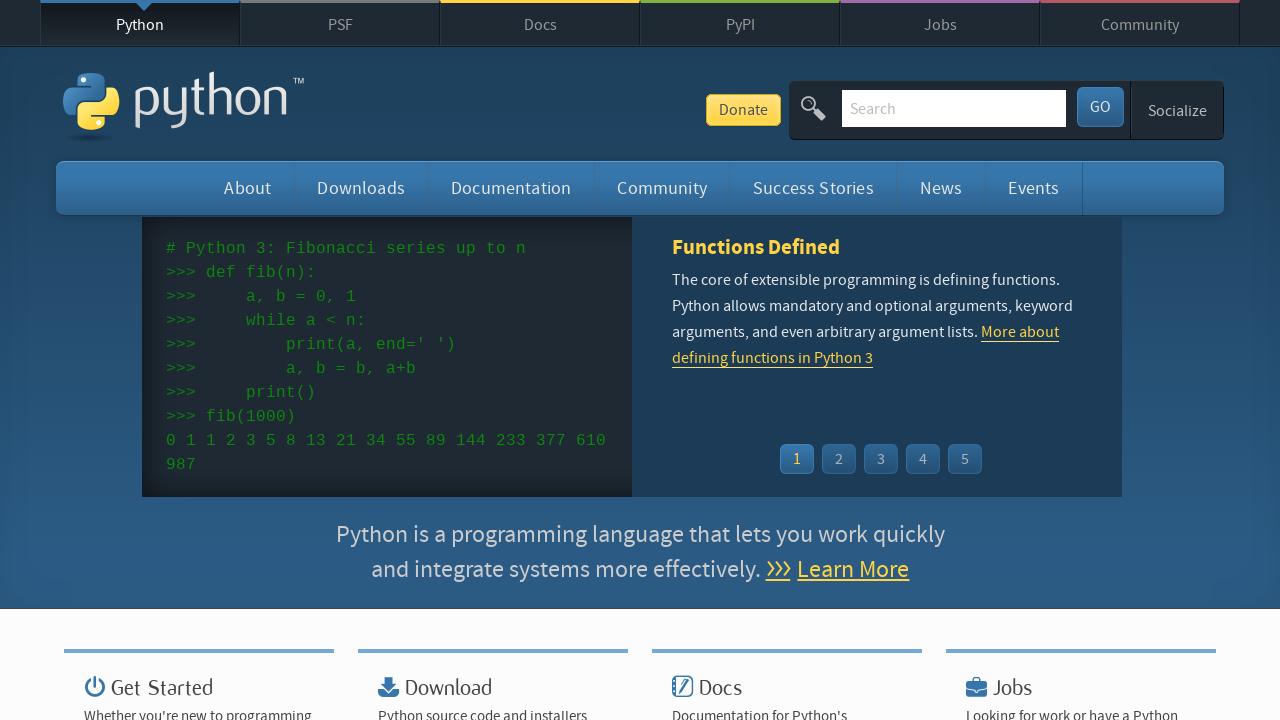

Verified page title contains 'Python'
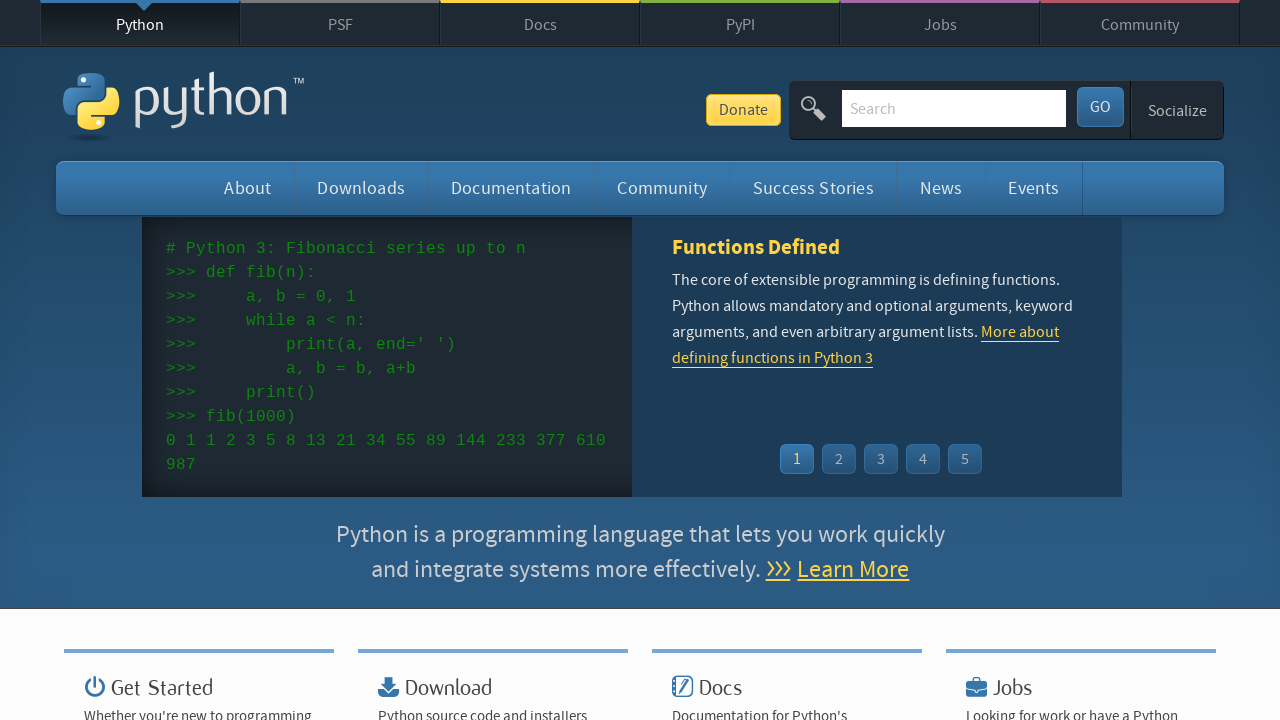

Filled search box with 'pycon' on input[name='q']
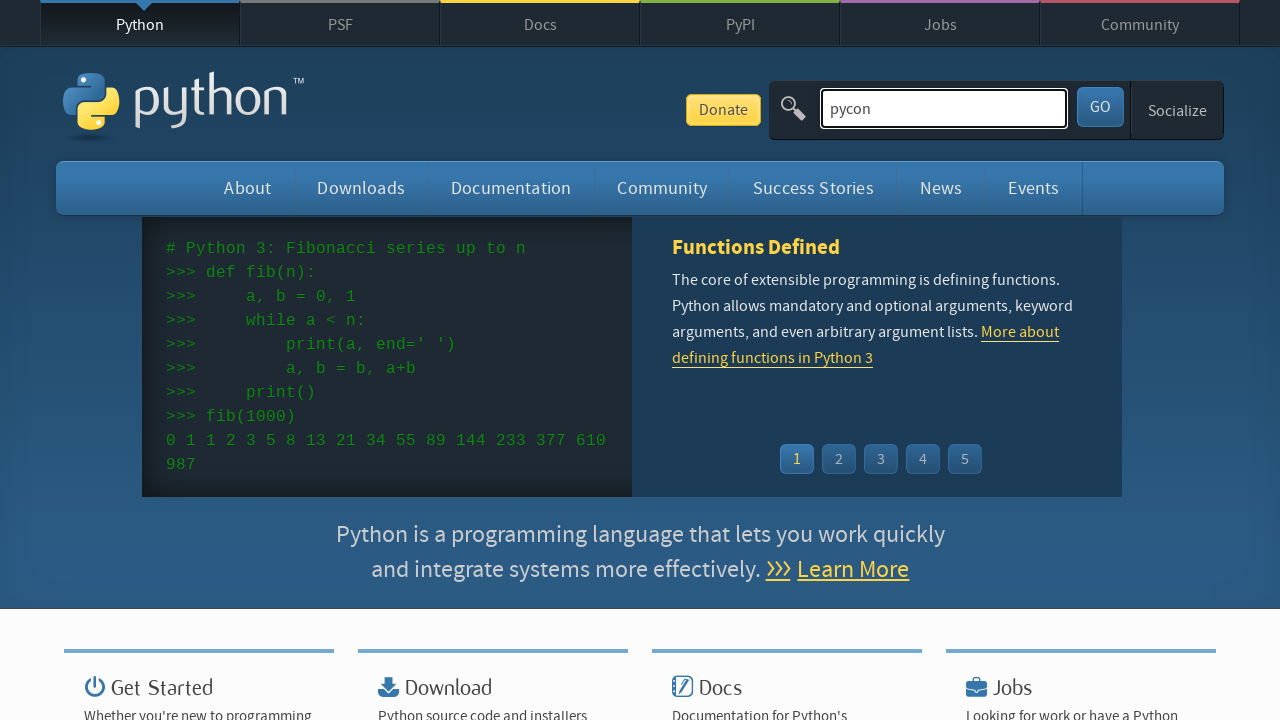

Pressed Enter to submit search query on input[name='q']
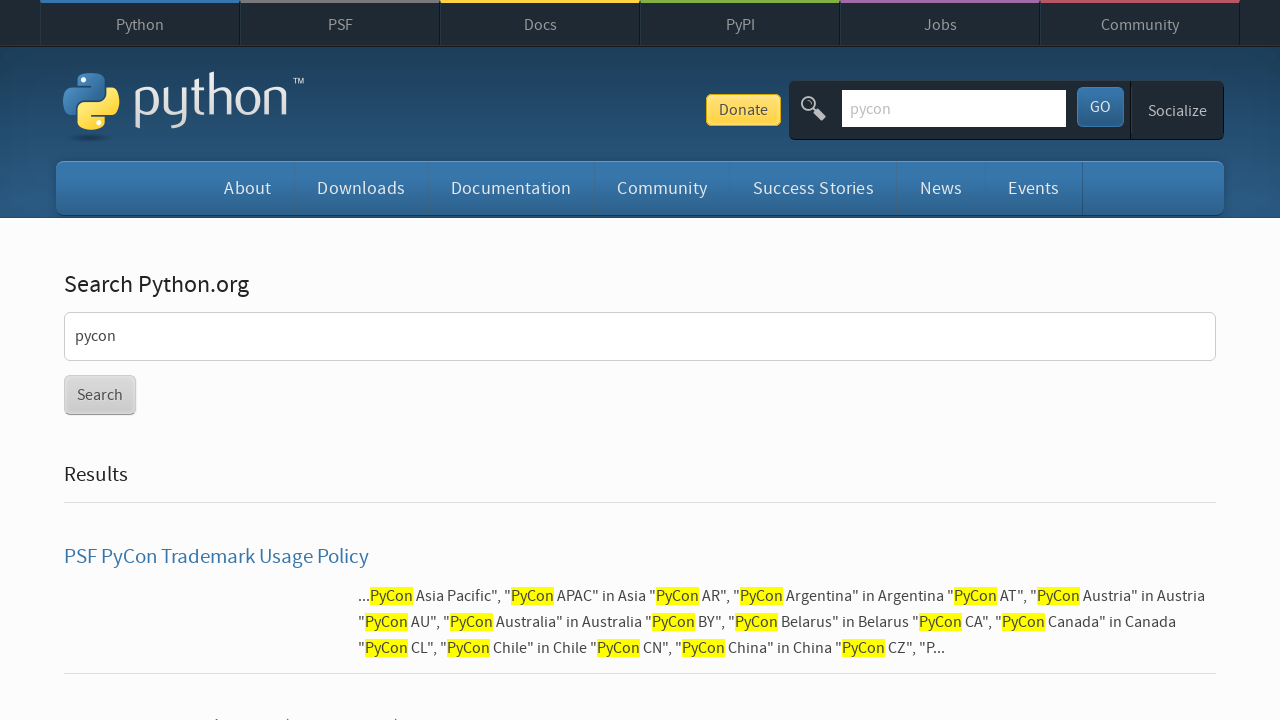

Waited for page to reach network idle state
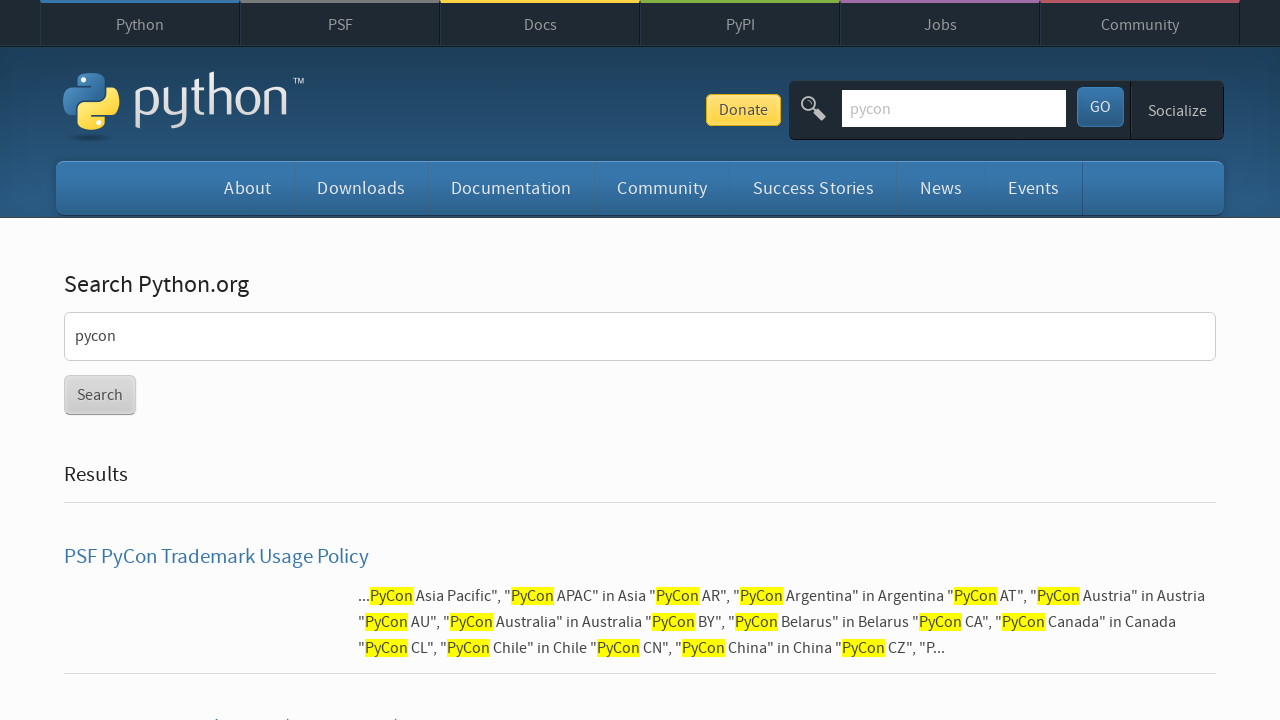

Verified search results are displayed (no 'No results found' message)
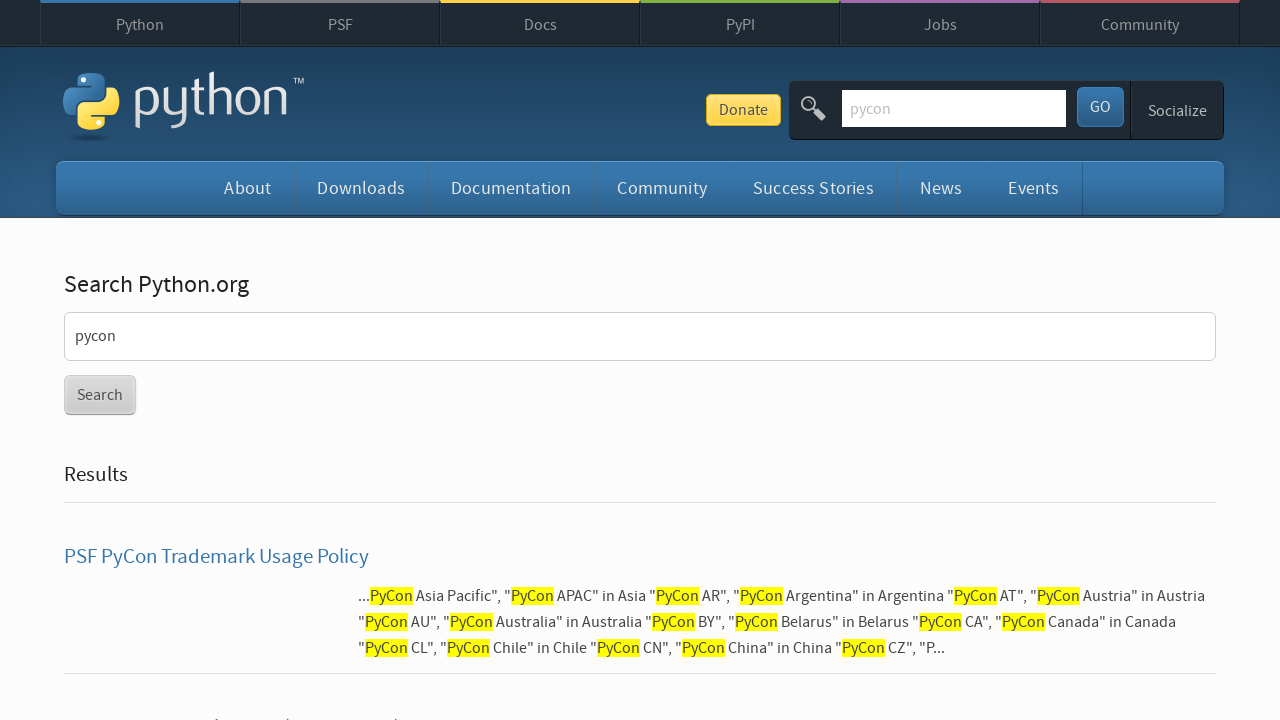

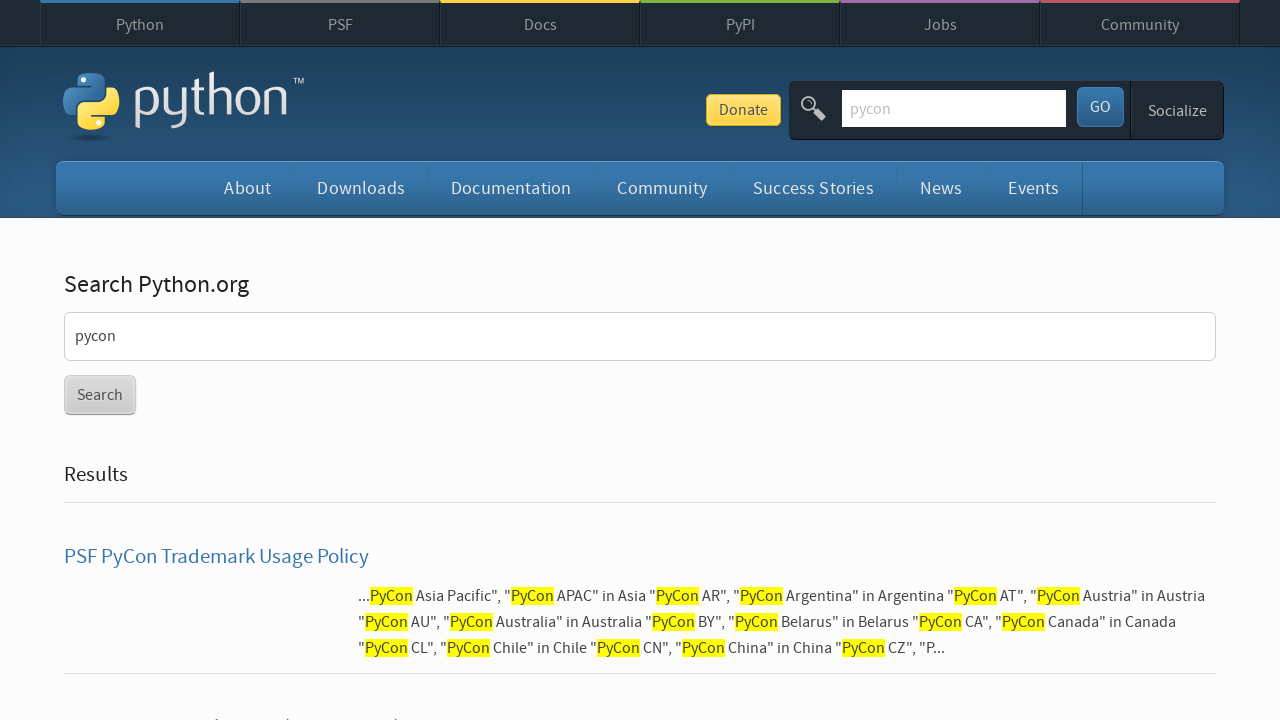